Accesses the DemoBlaze website and verifies the page loads successfully by checking the browser title

Starting URL: https://www.demoblaze.com/

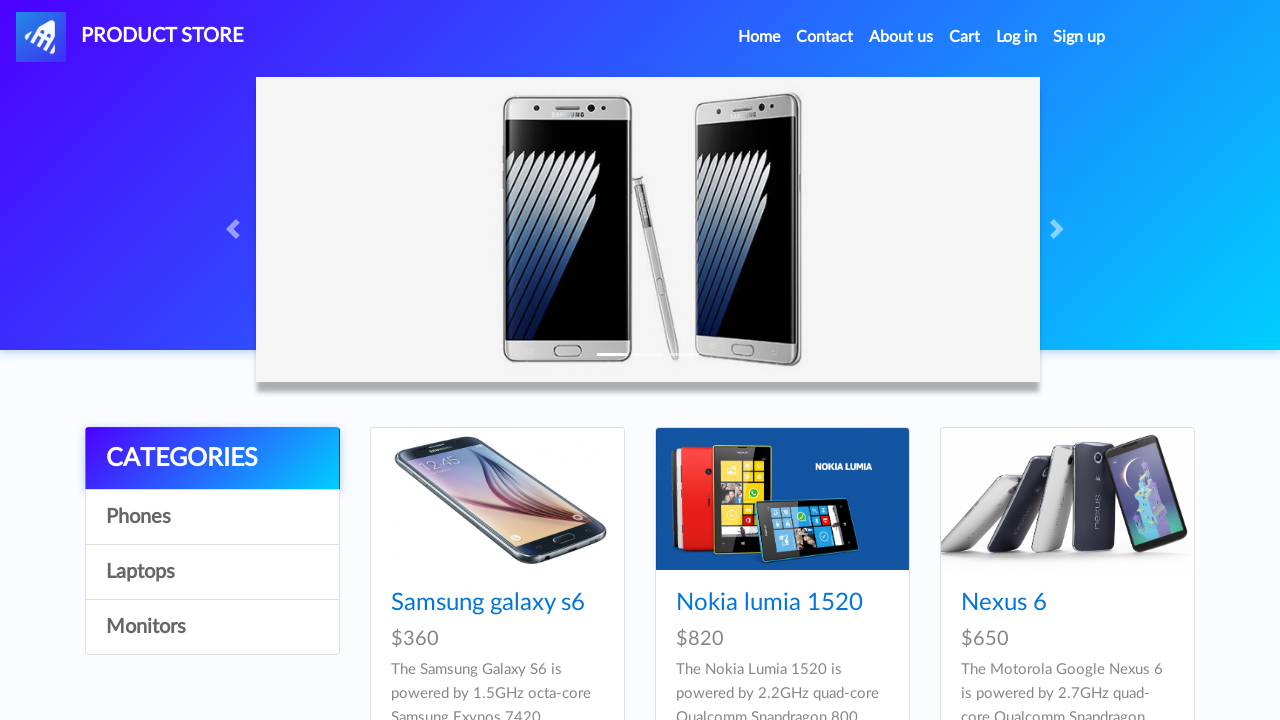

Waited for page DOM content to load
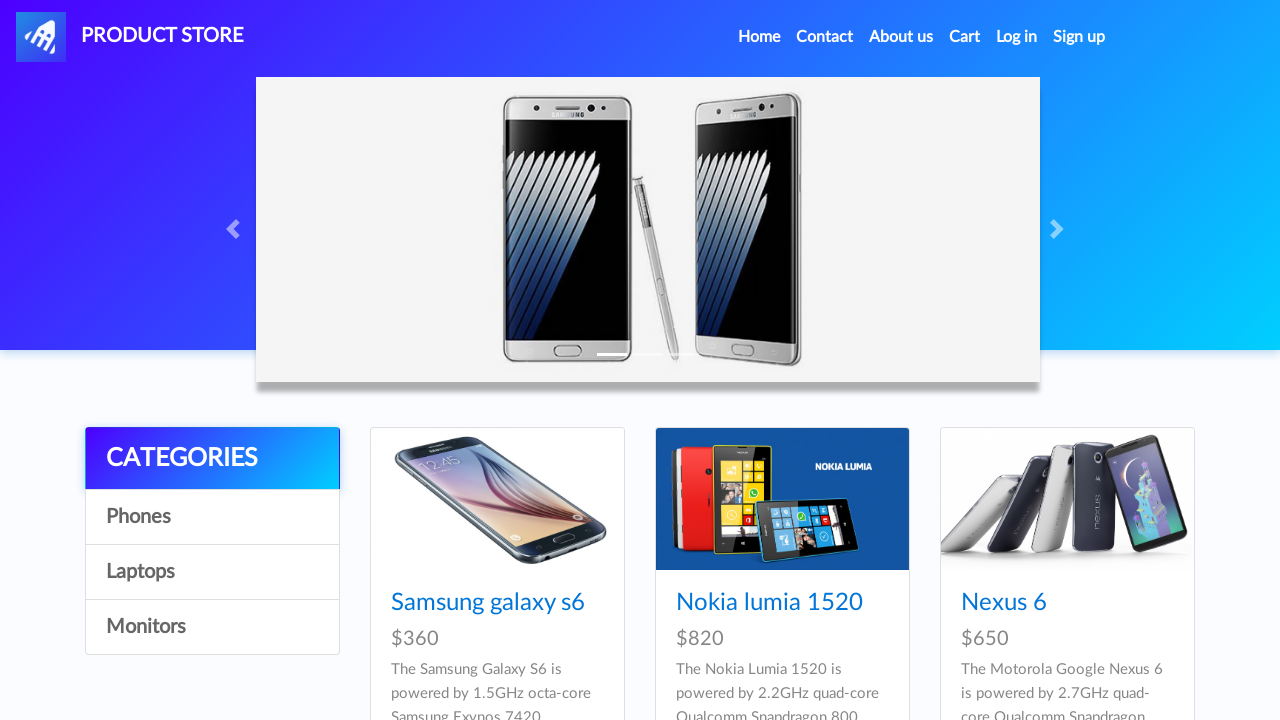

Retrieved page title: STORE
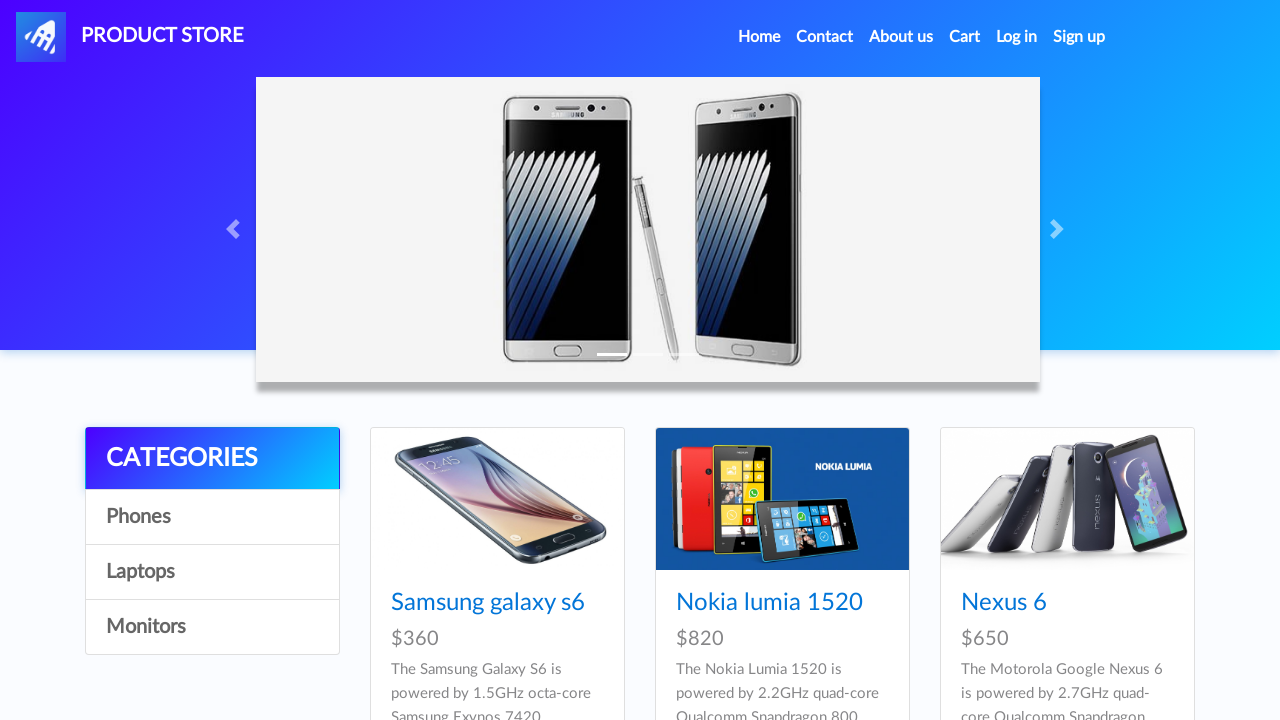

Printed page title to console
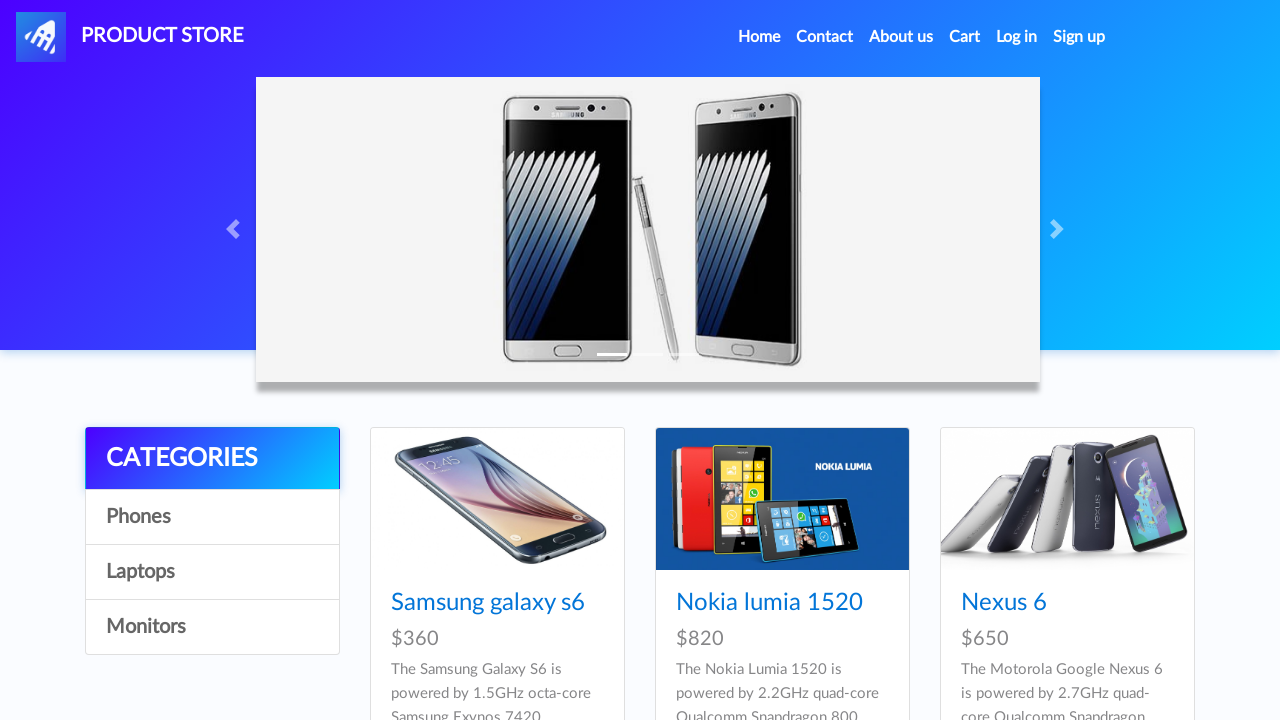

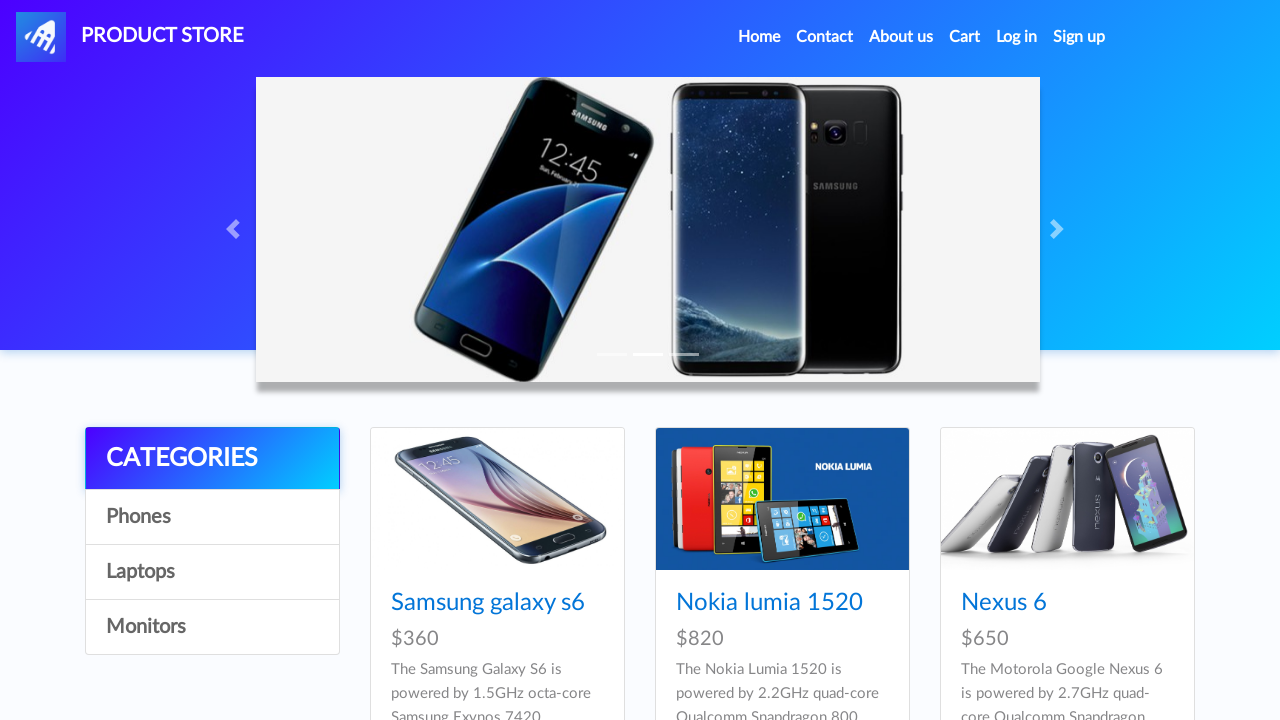